Tests alert handling functionality by clicking a button that triggers an alert and accepting it

Starting URL: http://demo.automationtesting.in/Alerts.html

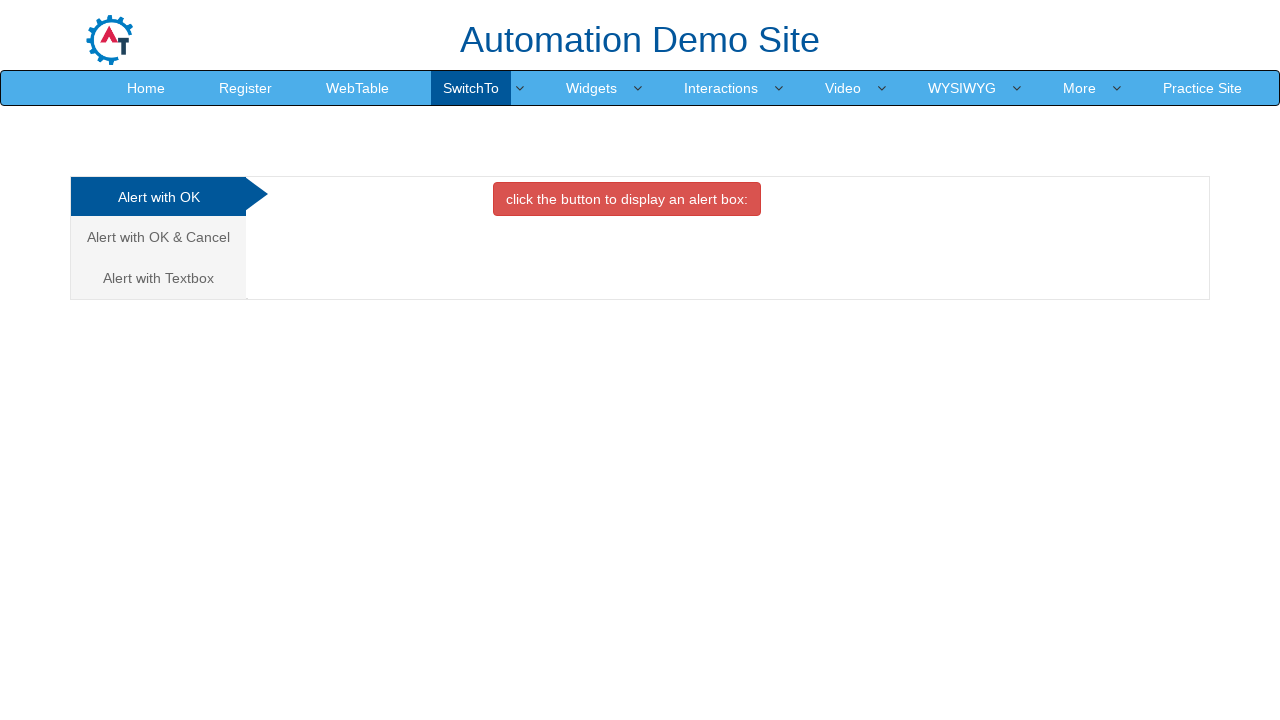

Clicked the danger button to trigger alert at (627, 199) on xpath=//button[contains(@class,'btn btn-danger')]
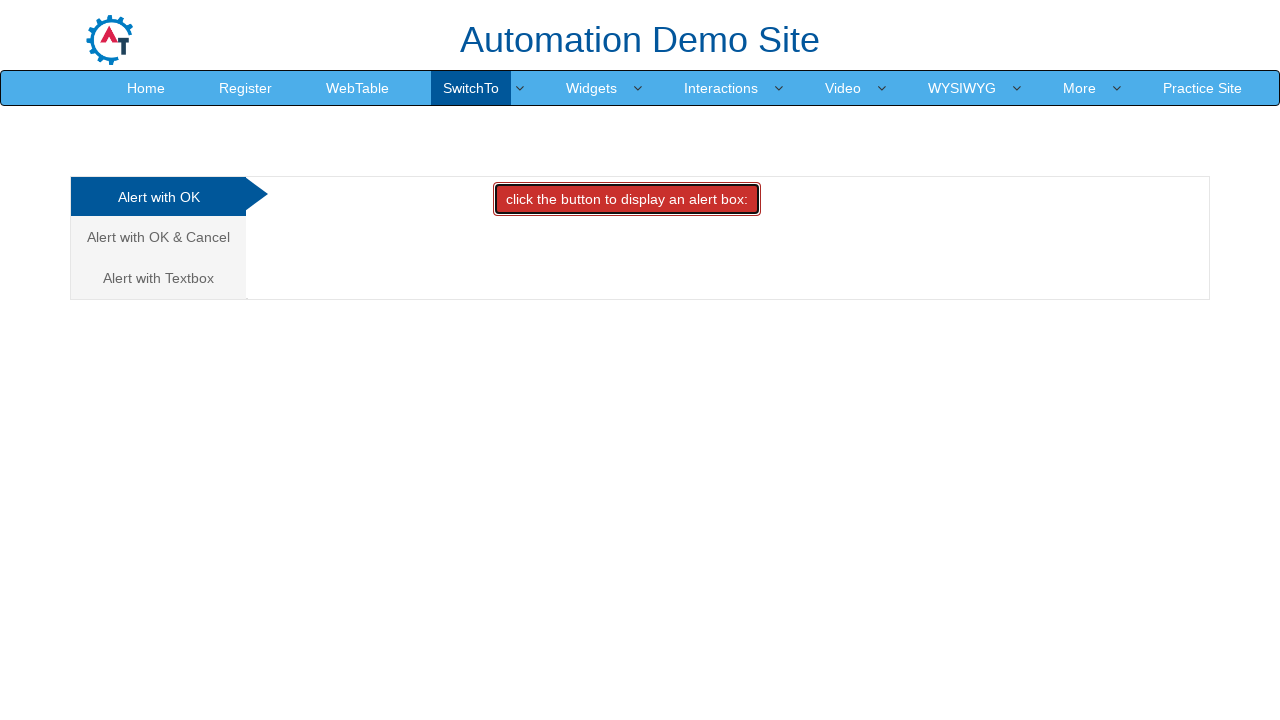

Set up dialog handler to automatically accept alerts
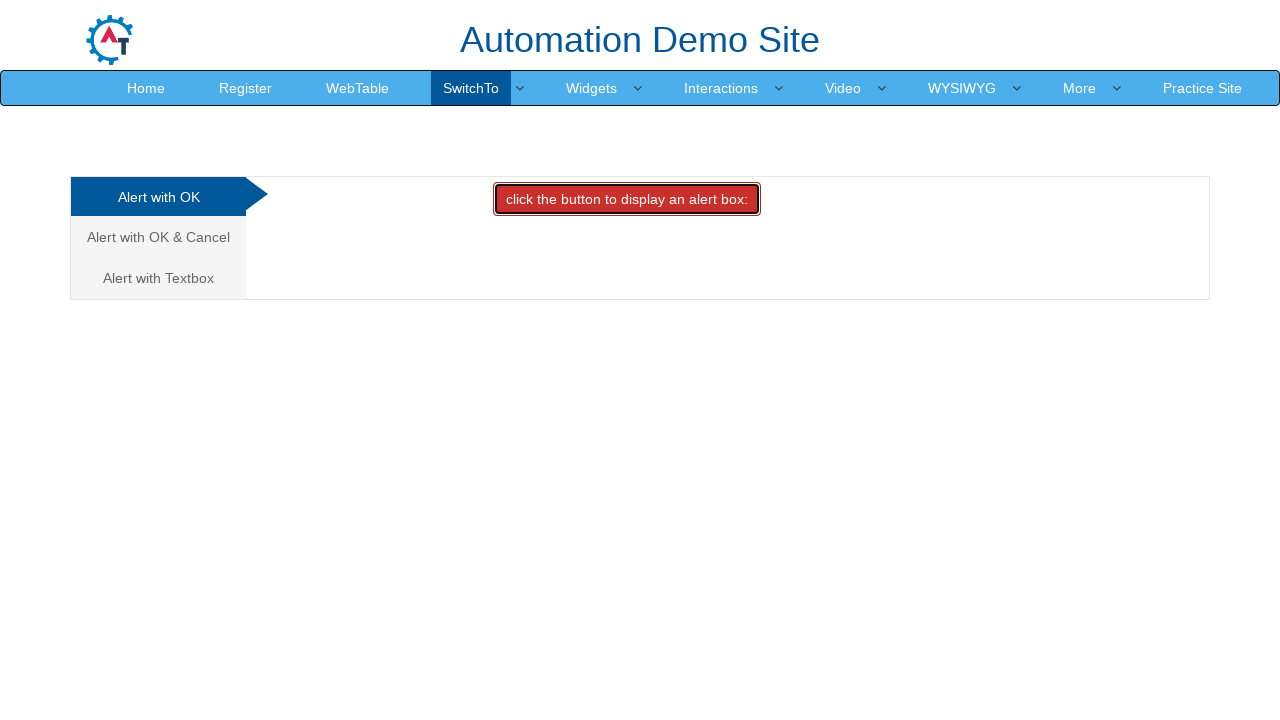

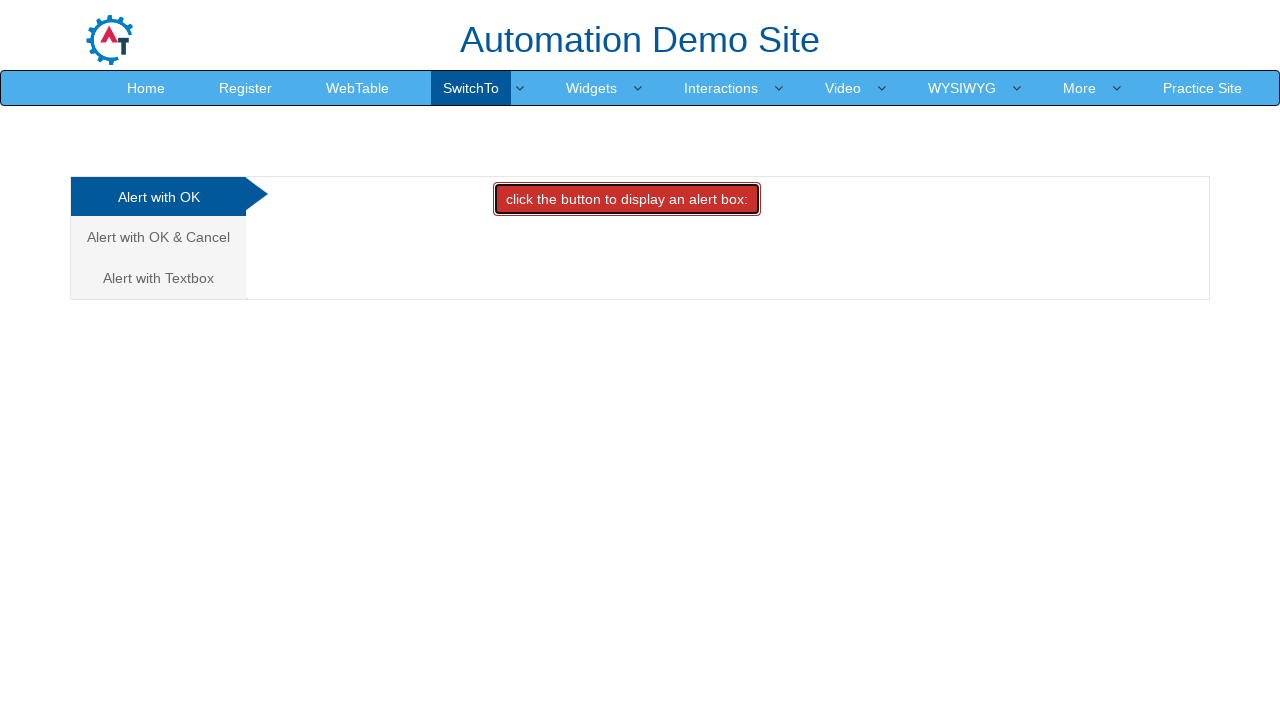